Tests an e-commerce produce shop by searching for items, validating search results, and adding specific products to cart

Starting URL: https://rahulshettyacademy.com/seleniumPractise/#/

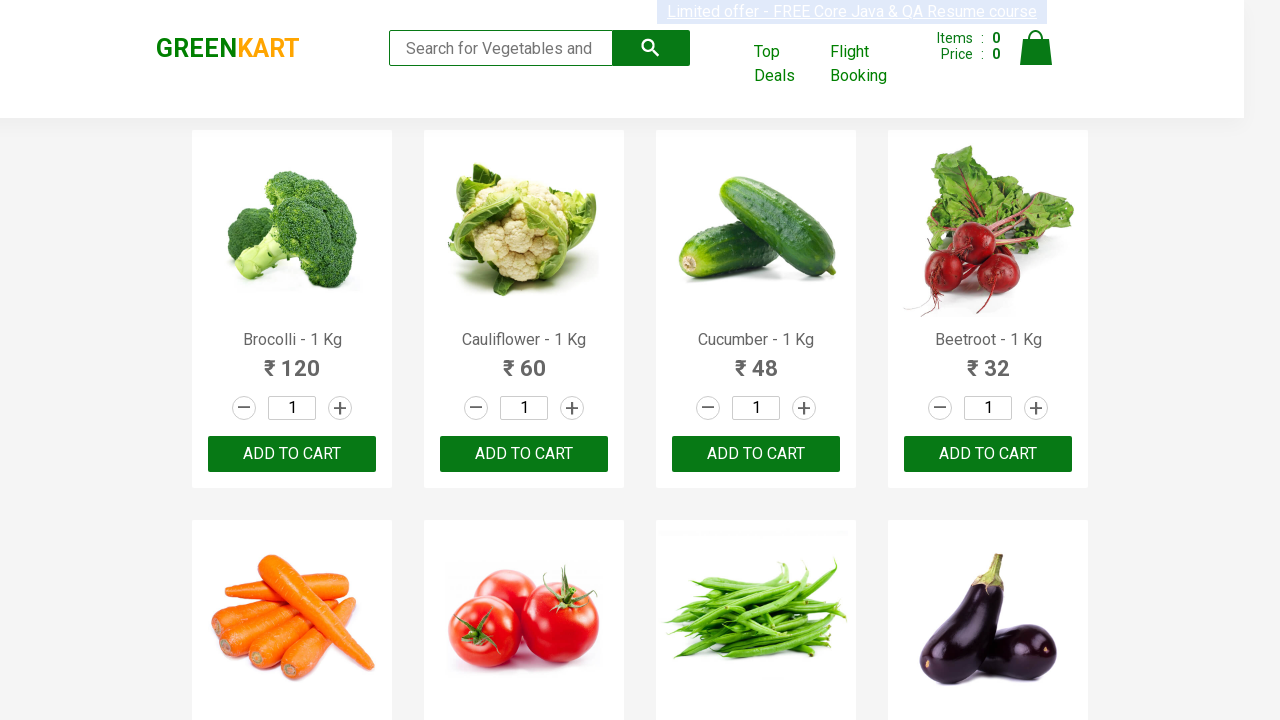

Filled search field with 'ca' on .search-keyword
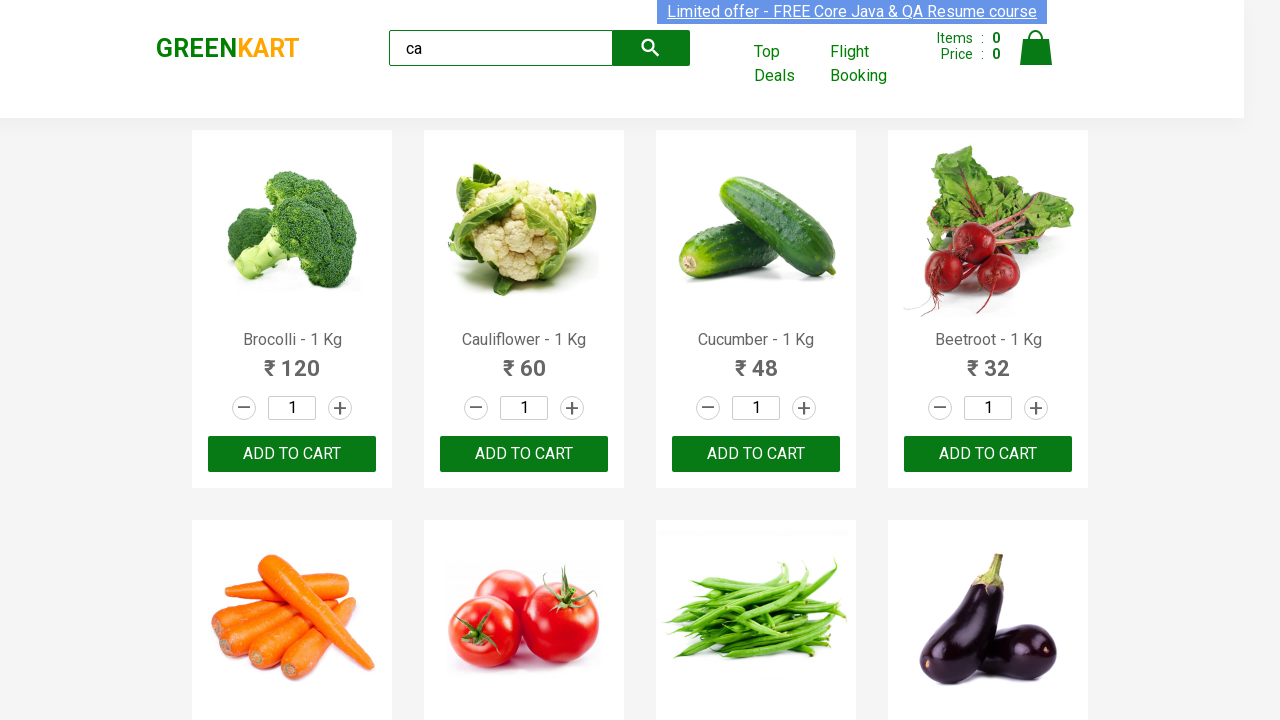

Waited 2 seconds for products to be filtered
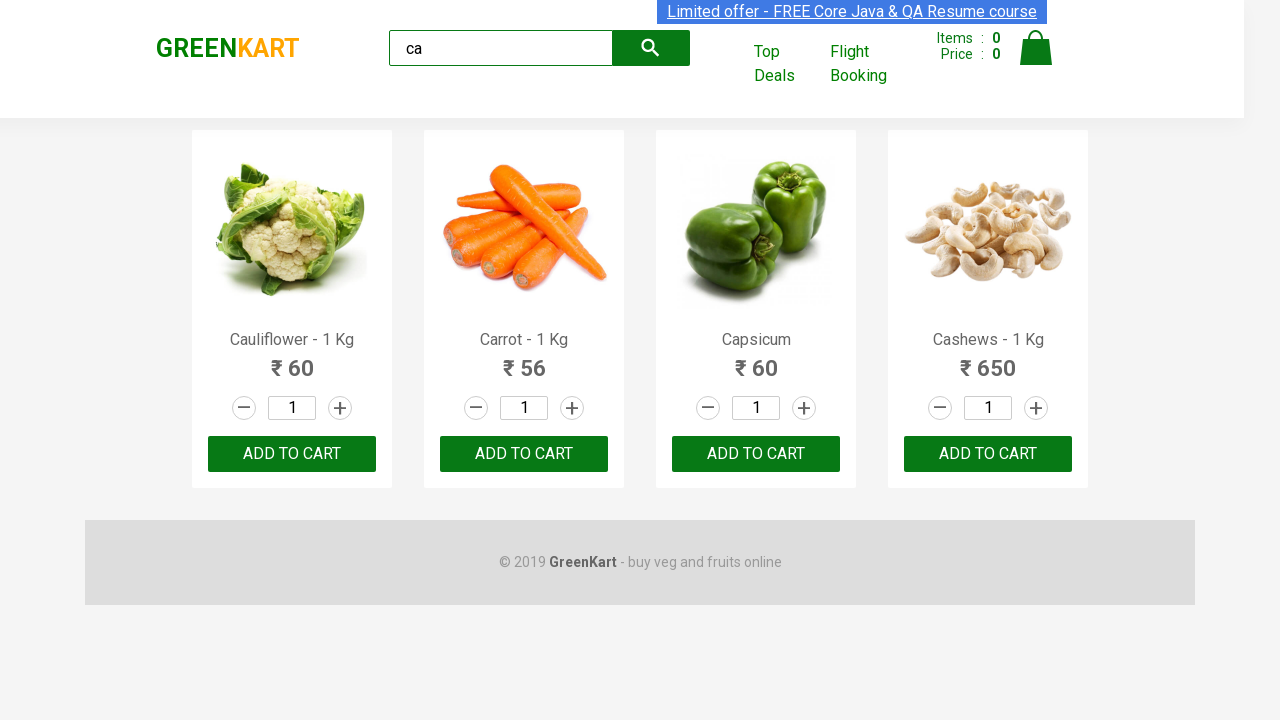

Verified that 4 visible products are displayed after search
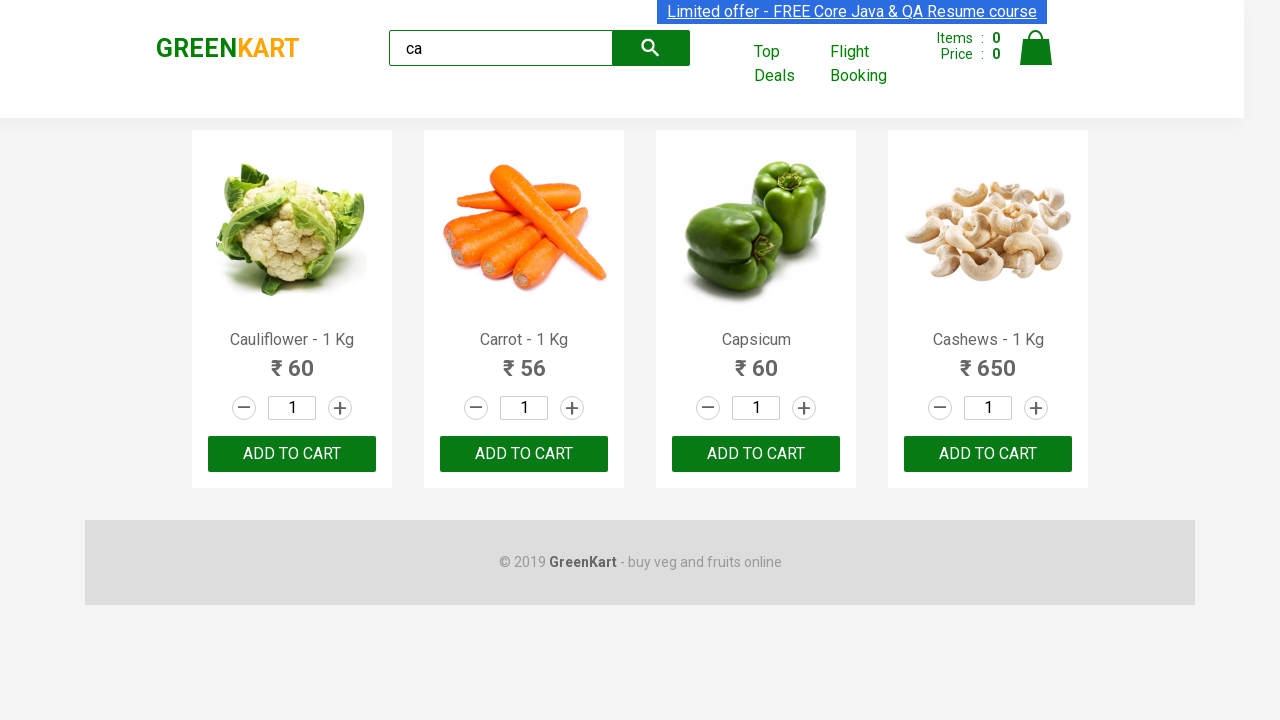

Clicked ADD TO CART for the second product at (524, 454) on .products .product >> nth=1 >> internal:text="ADD TO CART"i
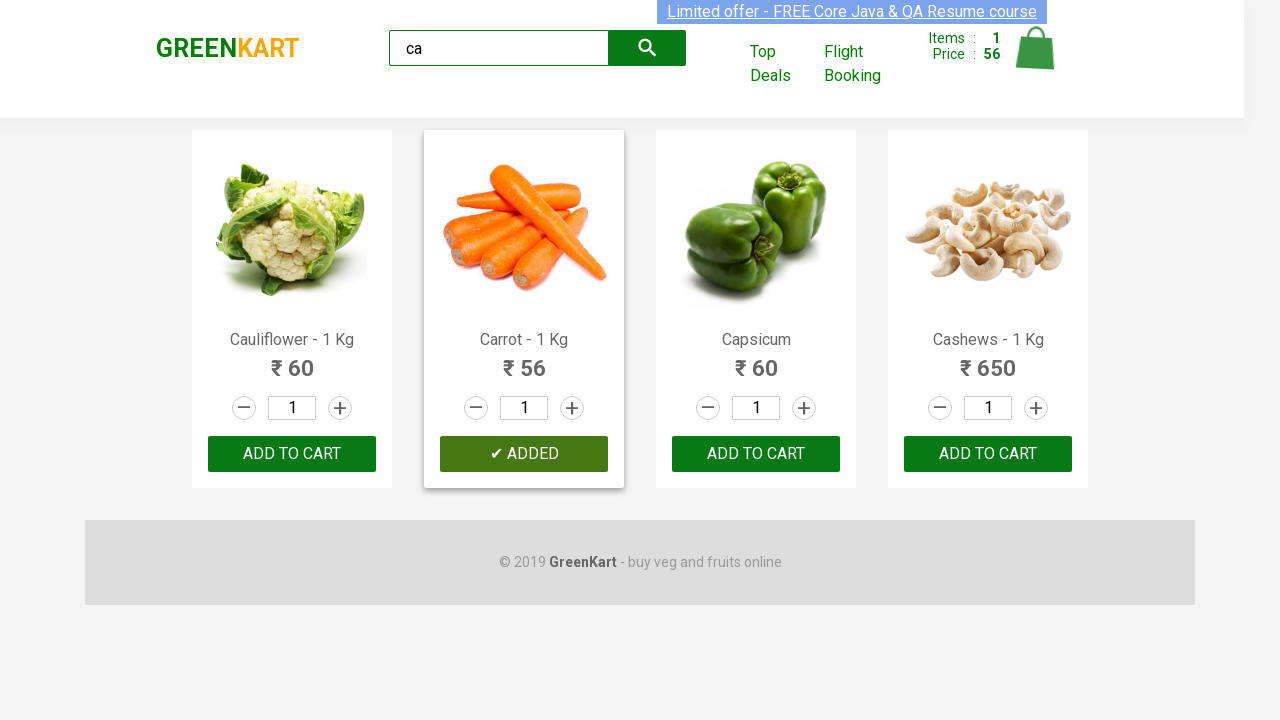

Found product 'Cashews - 1 Kg' and clicked ADD TO CART at (988, 454) on .products .product >> nth=3 >> internal:text="ADD TO CART"i
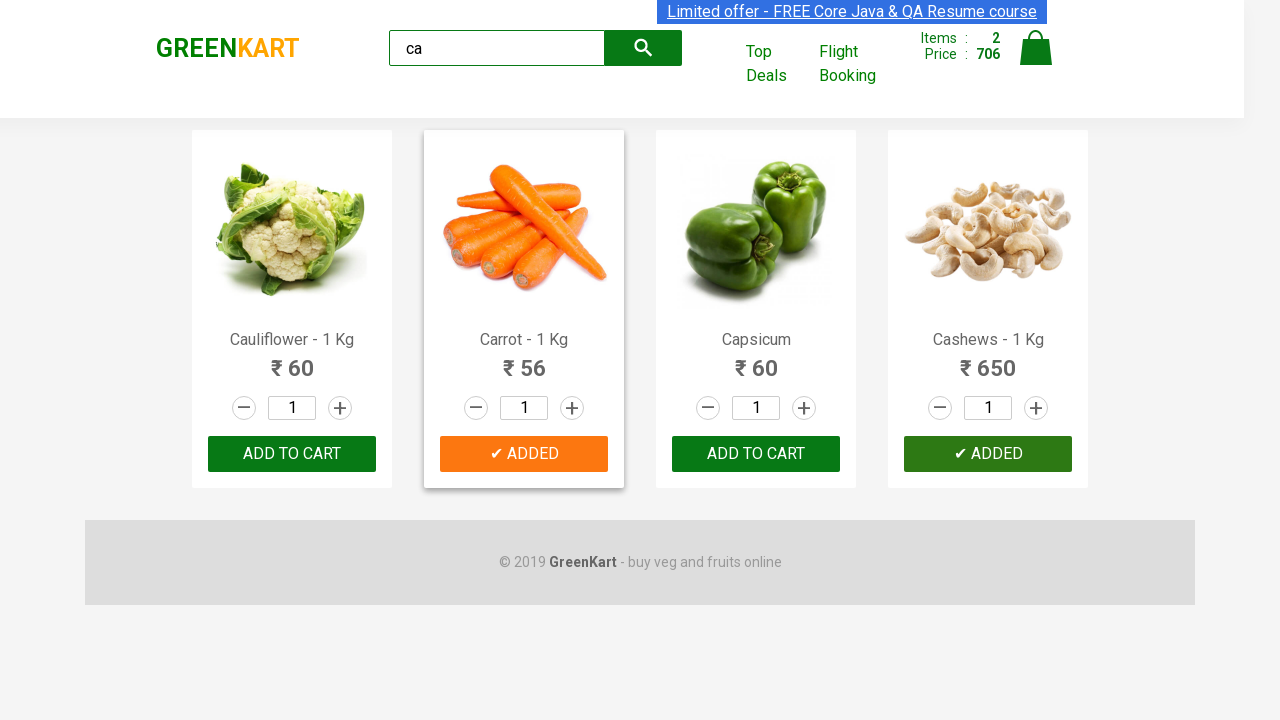

Verified brand text is 'GREENKART'
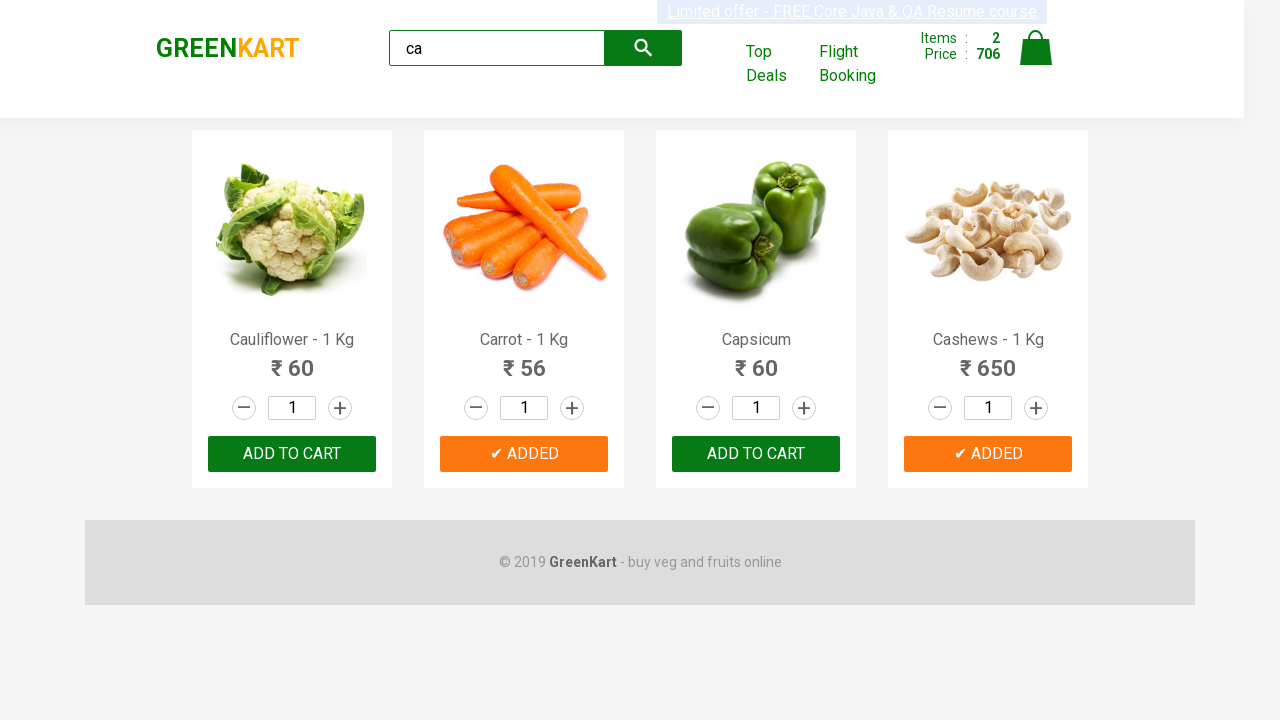

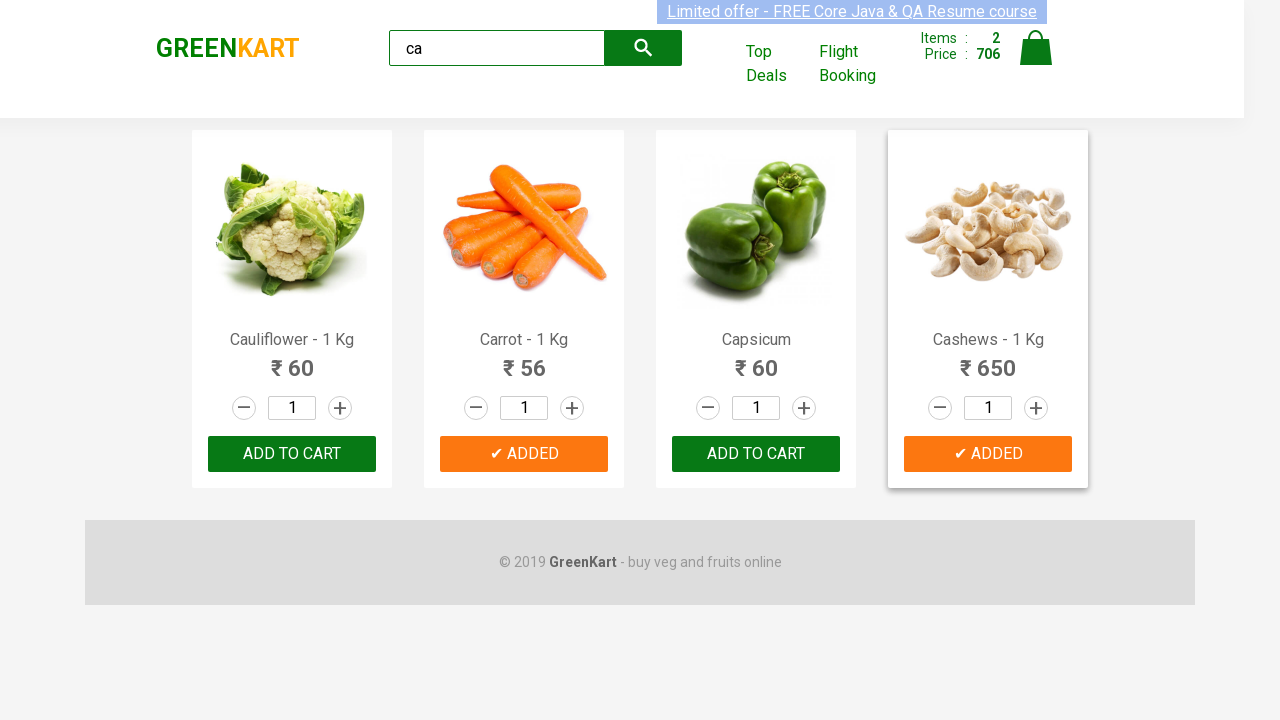